Tests SQL Injection vulnerability by attempting to inject SQL payloads into username and password fields and verifying the application properly rejects them.

Starting URL: https://www.saucedemo.com/

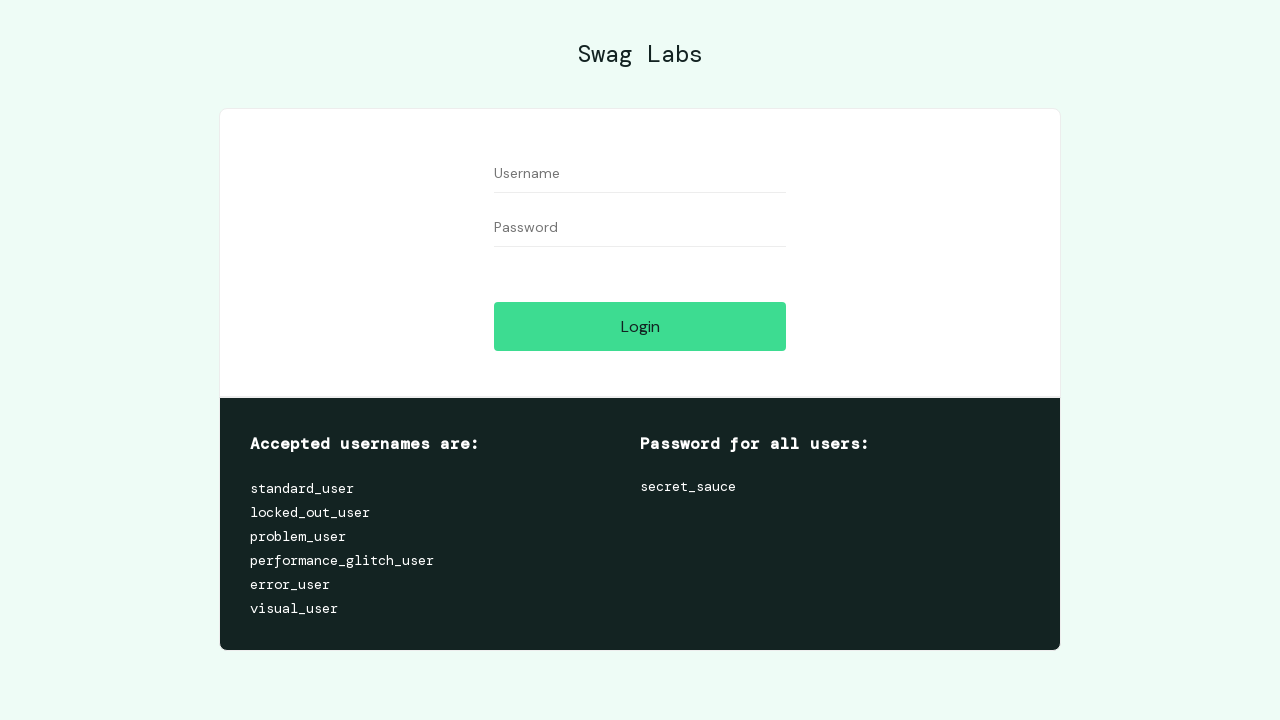

Filled username field with SQL injection payload: / on #user-name
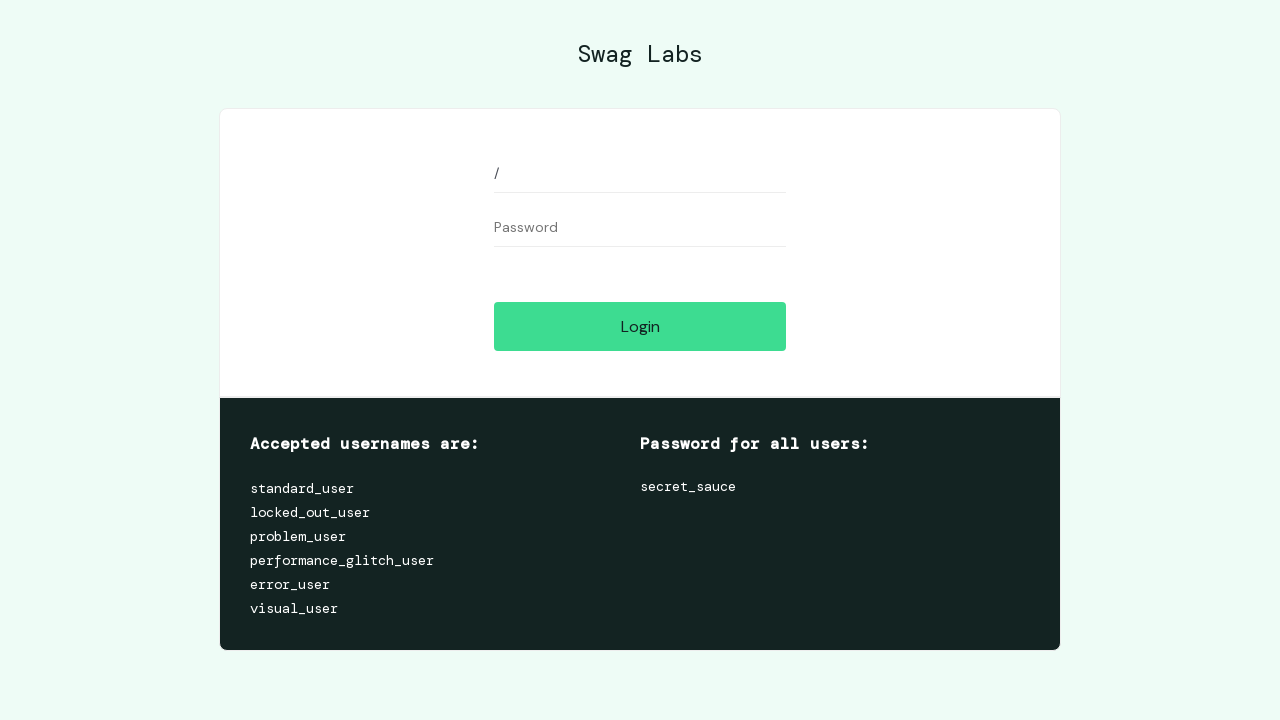

Filled password field with SQL injection payload: / on #password
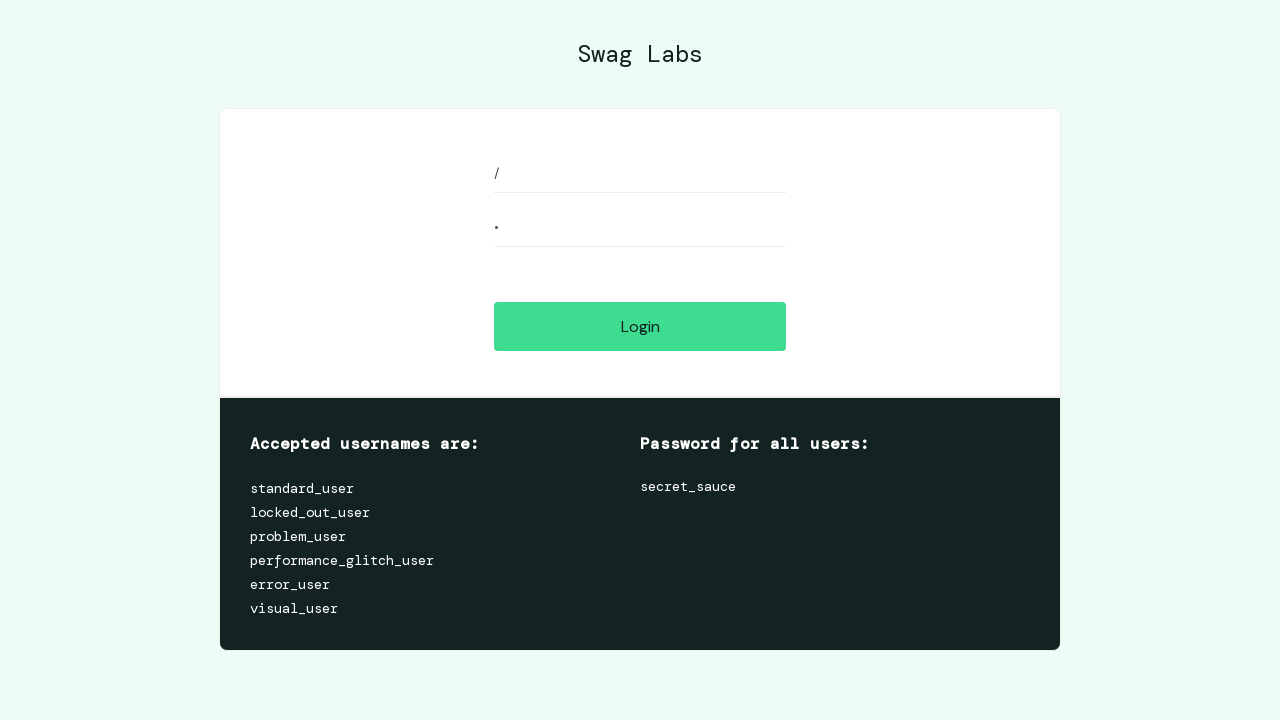

Clicked login button to attempt SQL injection at (640, 326) on #login-button
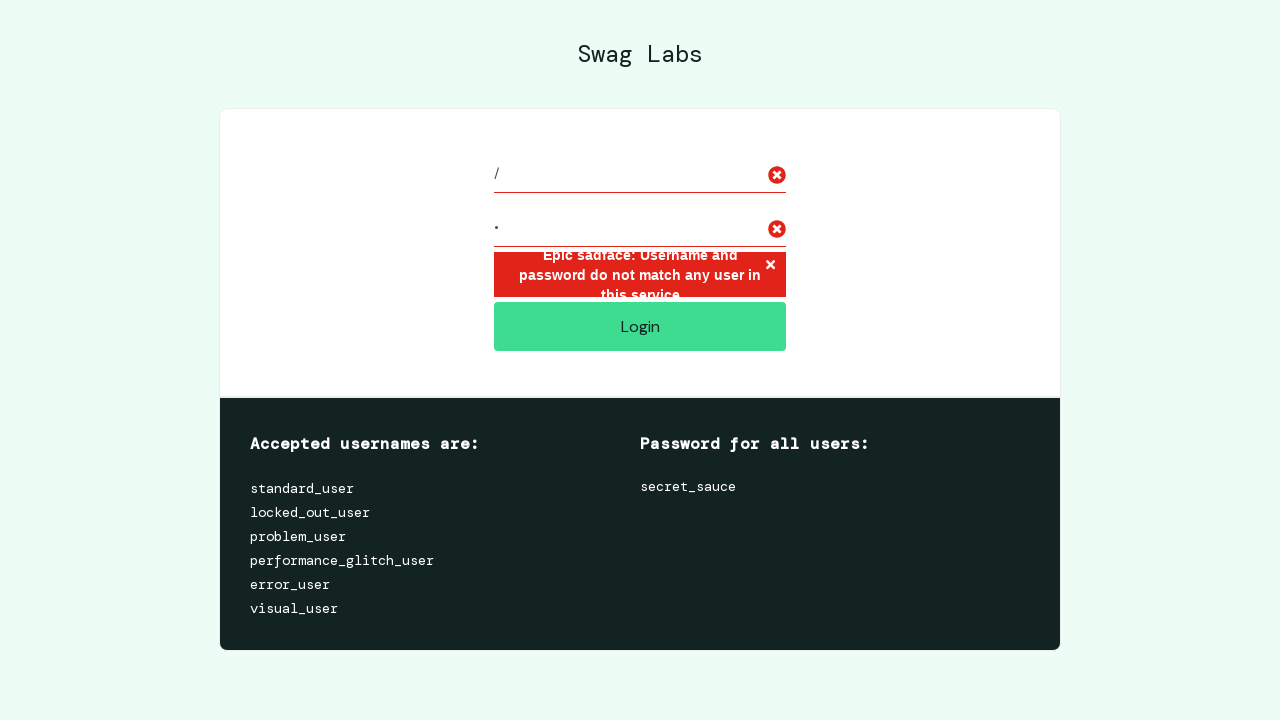

Error message displayed - SQL injection attempt was properly rejected
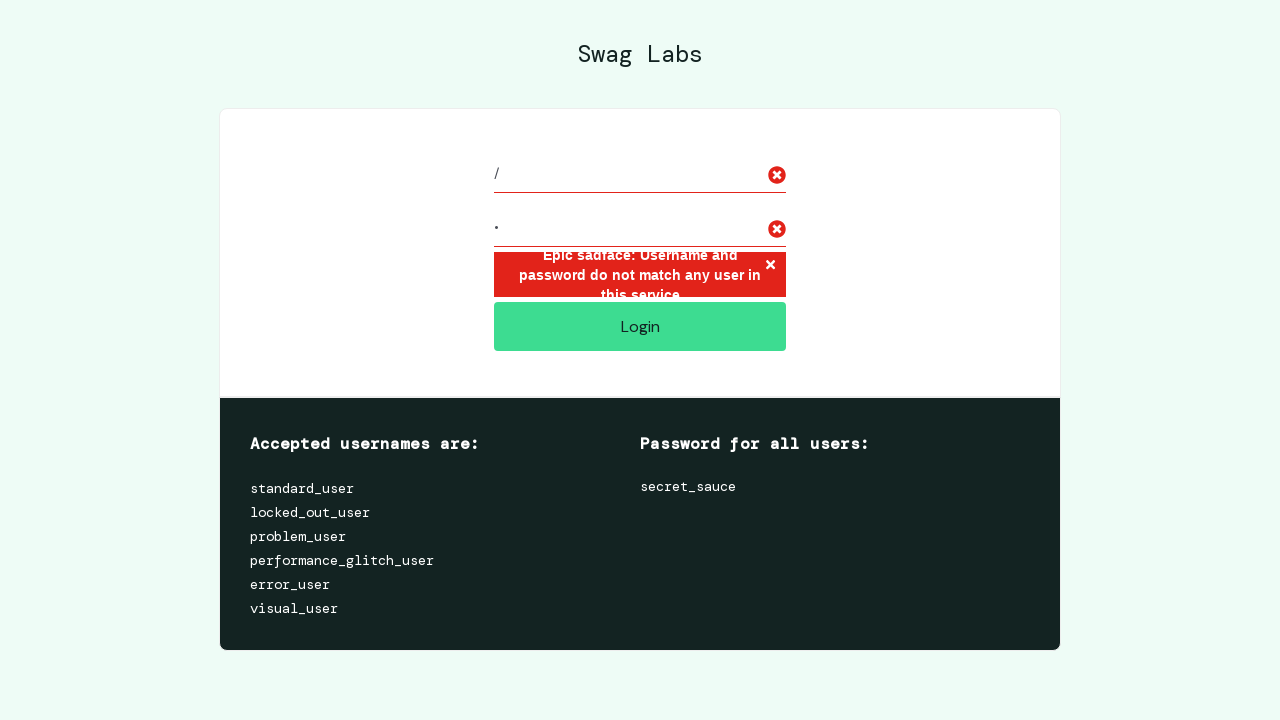

Filled username field with SQL injection payload: " OR "" = " on #user-name
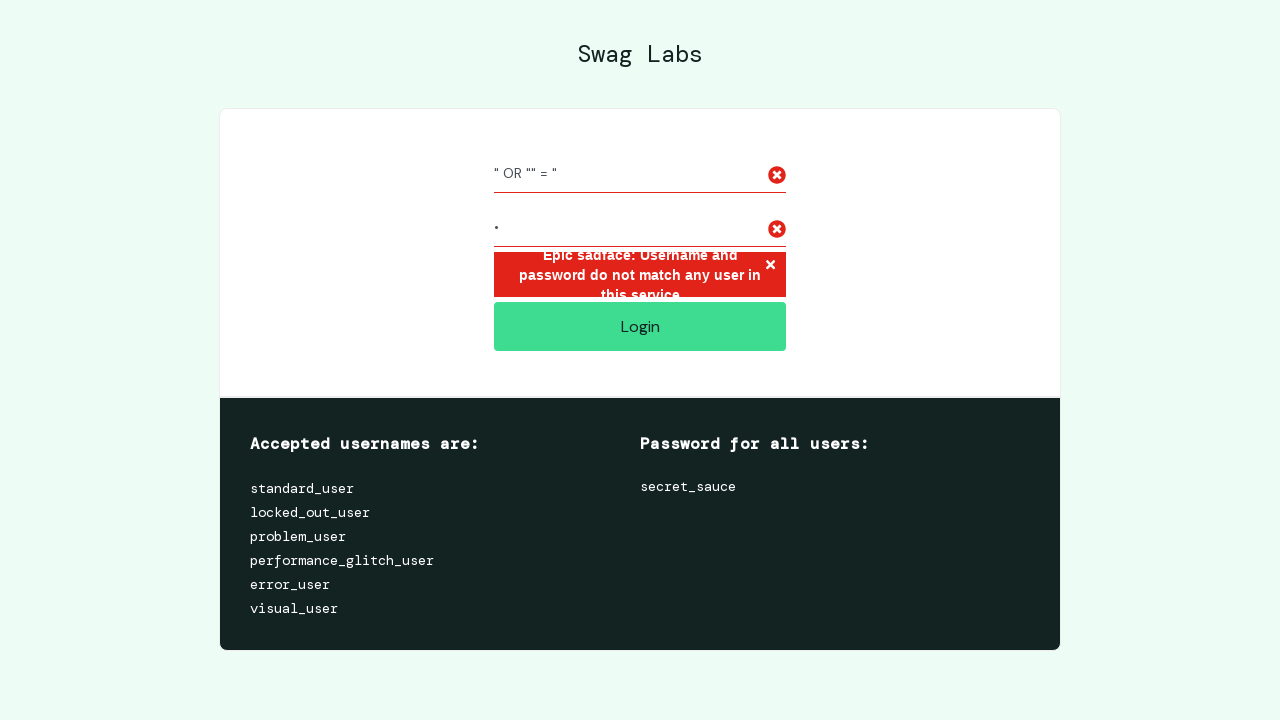

Filled password field with SQL injection payload: " OR "" = " on #password
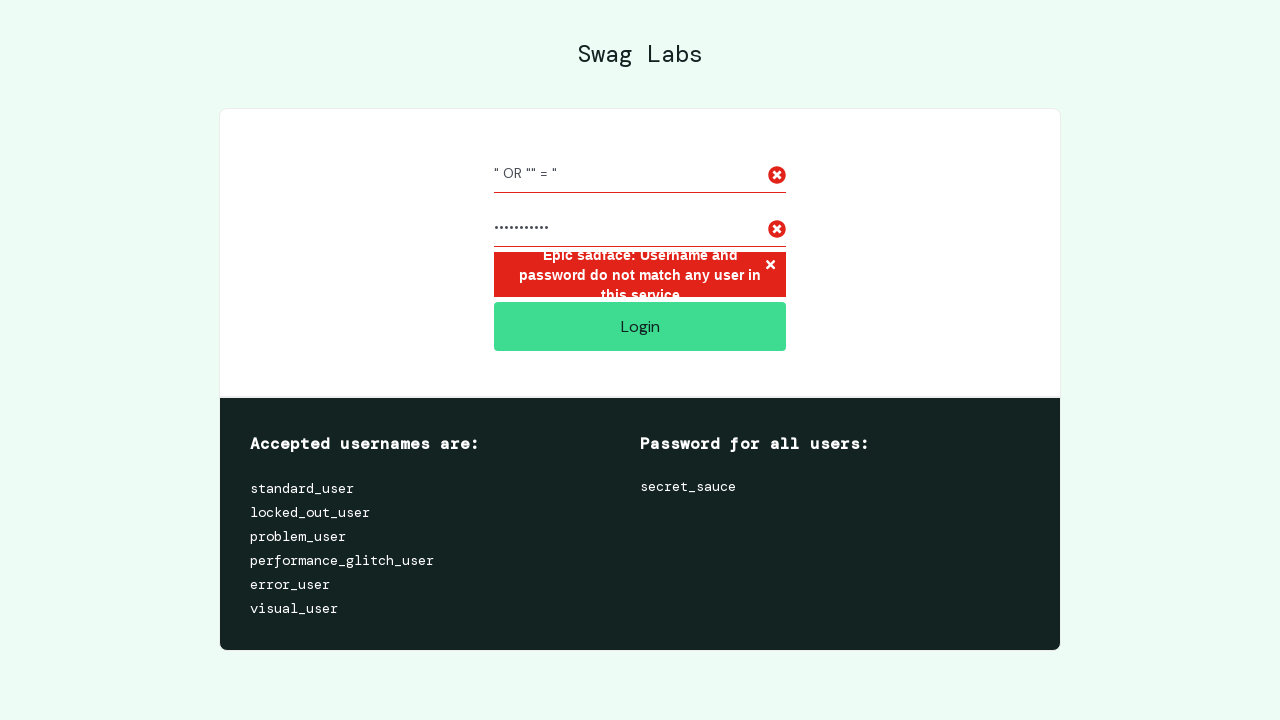

Clicked login button to attempt SQL injection at (640, 326) on #login-button
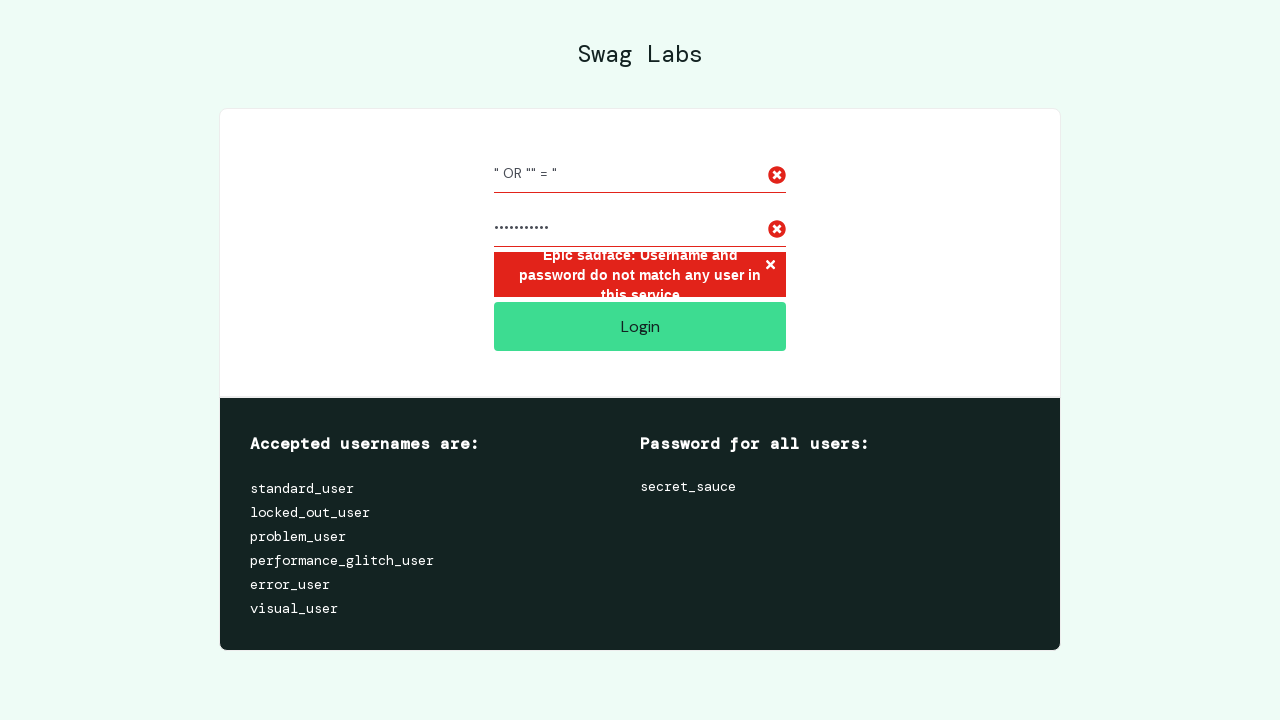

Error message displayed - SQL injection attempt was properly rejected
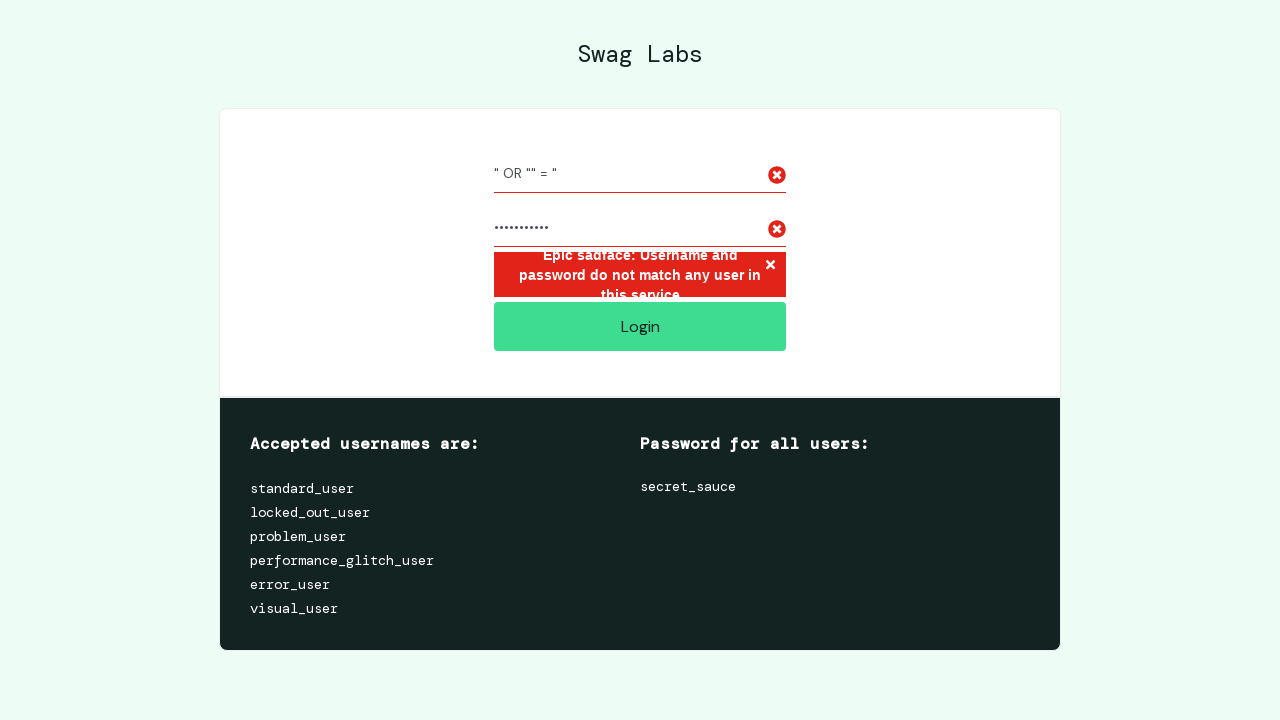

Filled username field with SQL injection payload: 1' ORDER BY 1--+ on #user-name
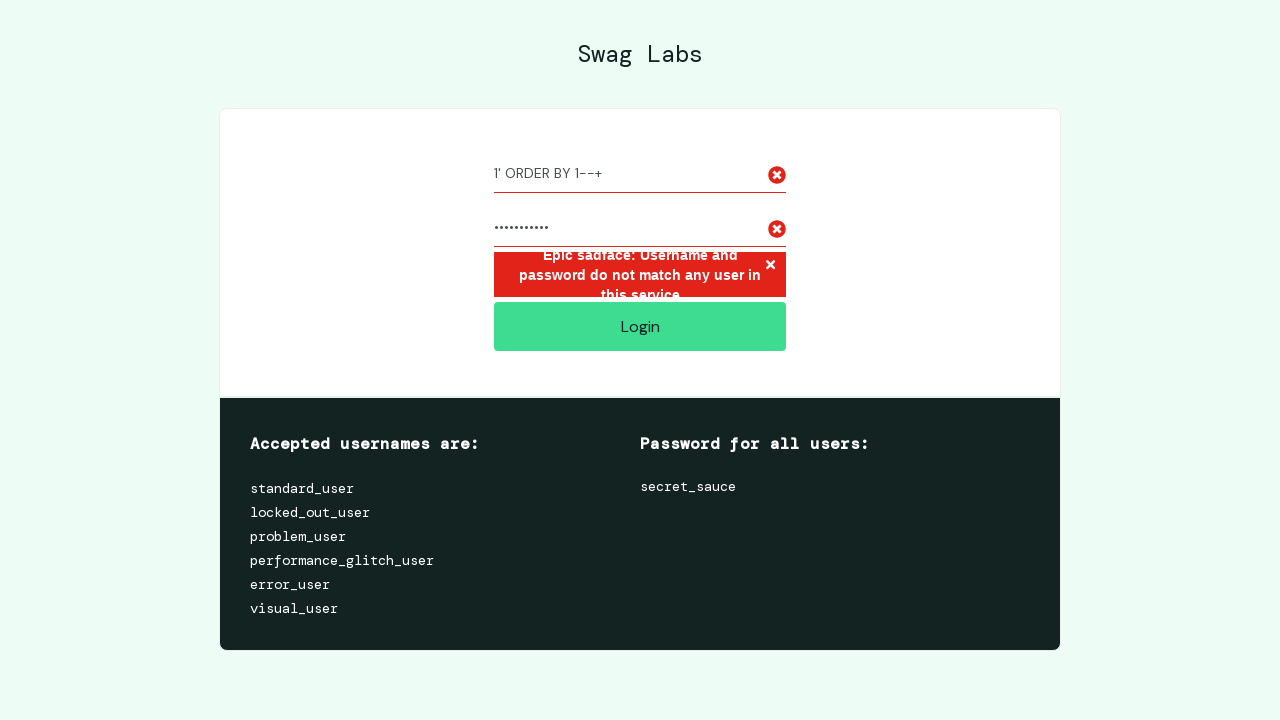

Filled password field with SQL injection payload: 1' ORDER BY 1--+ on #password
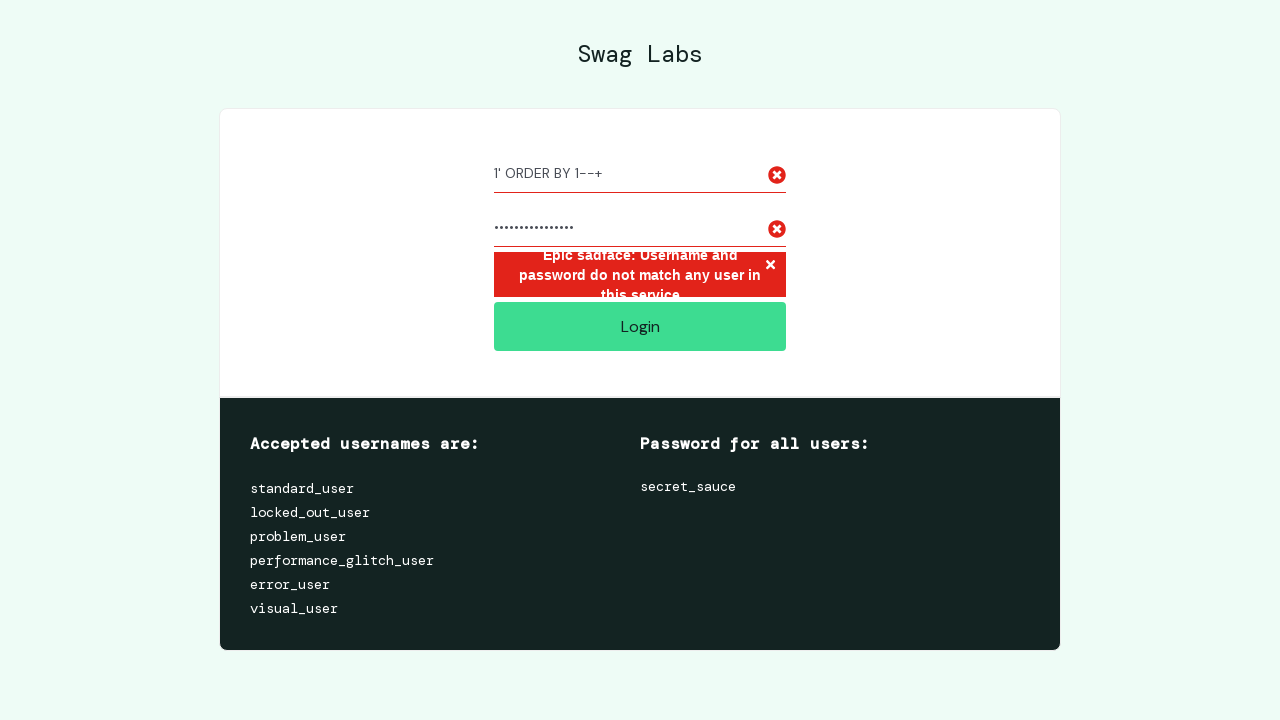

Clicked login button to attempt SQL injection at (640, 326) on #login-button
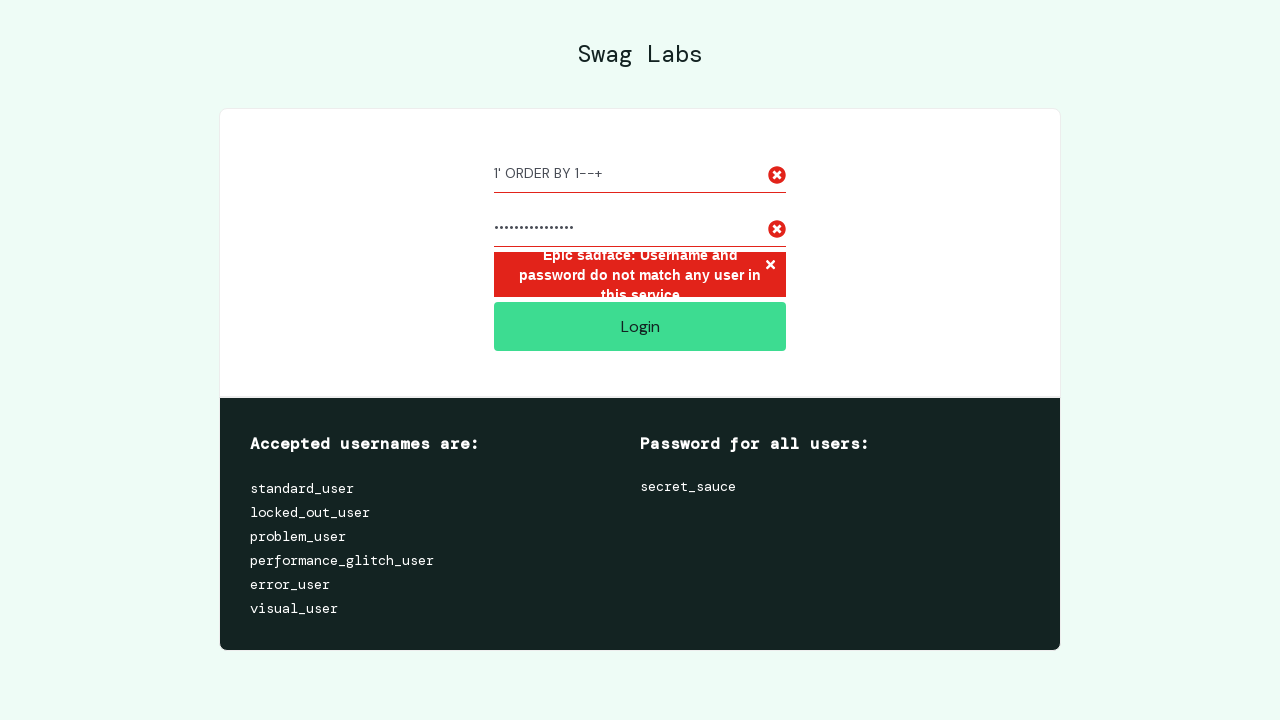

Error message displayed - SQL injection attempt was properly rejected
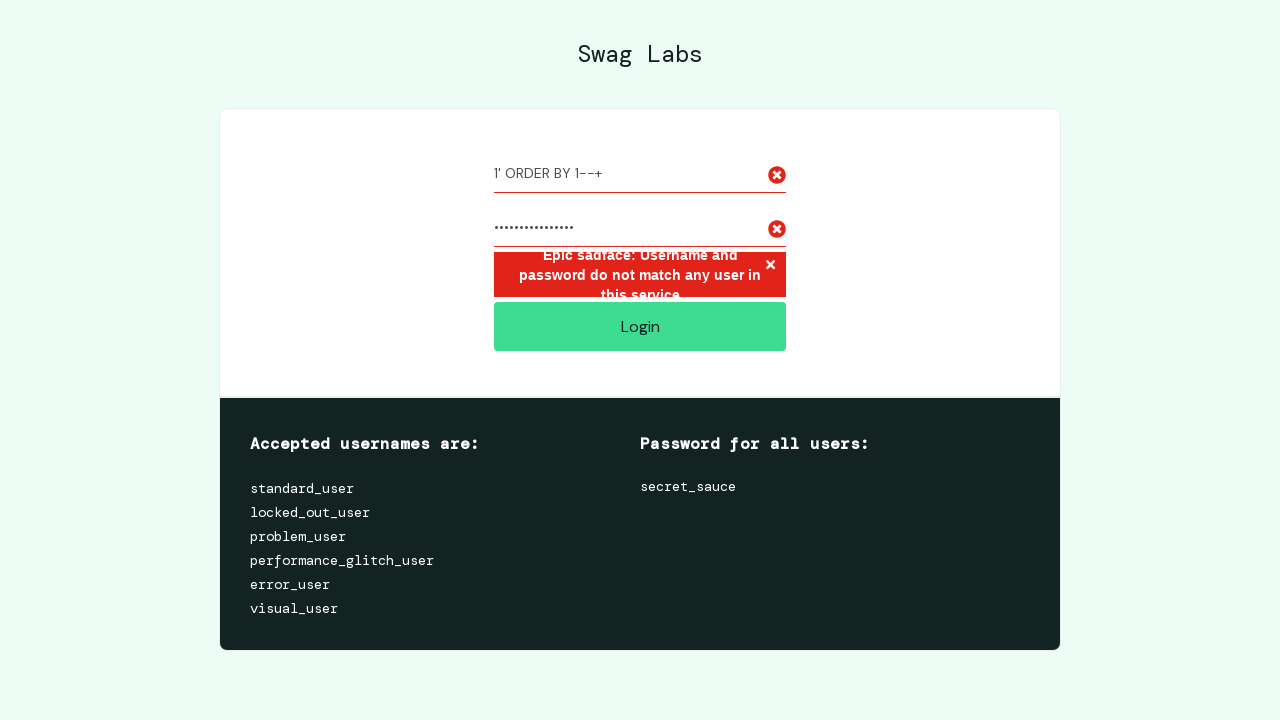

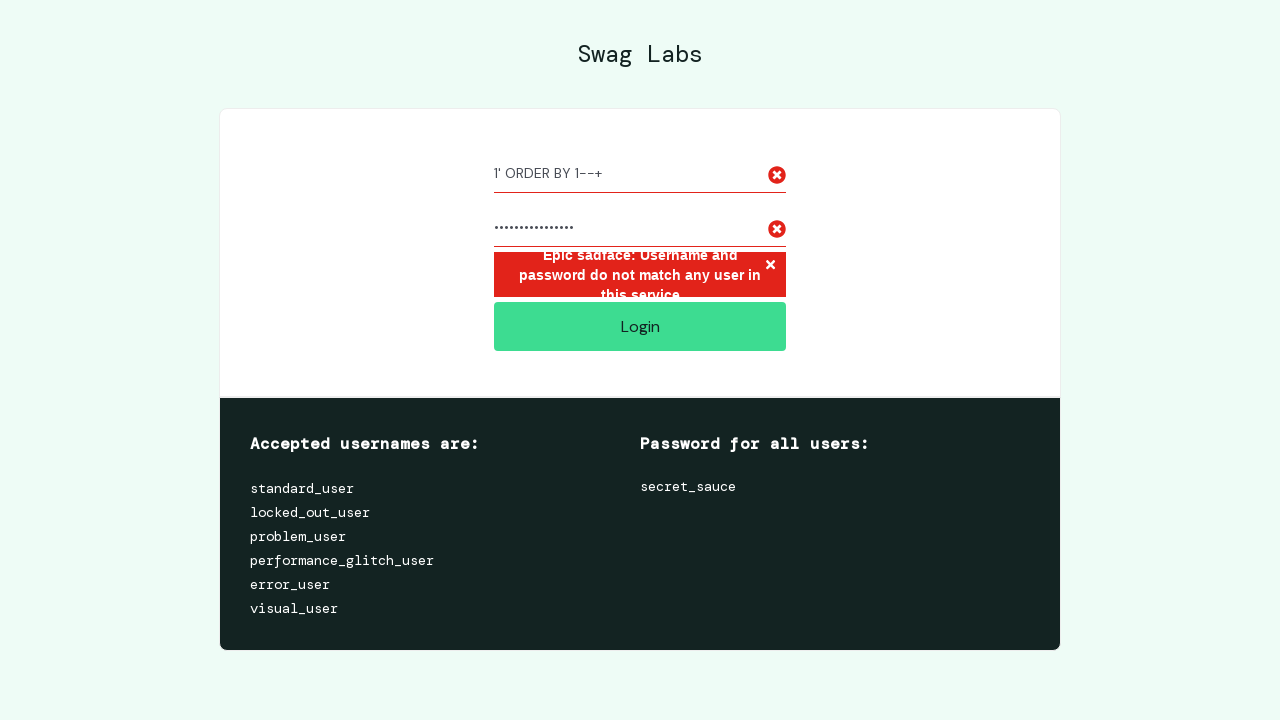